Navigates to the Universal Paperclips game and interacts with game controls including making paperclips, adjusting prices, marketing, and buying wire

Starting URL: https://www.decisionproblem.com/paperclips/index2.html

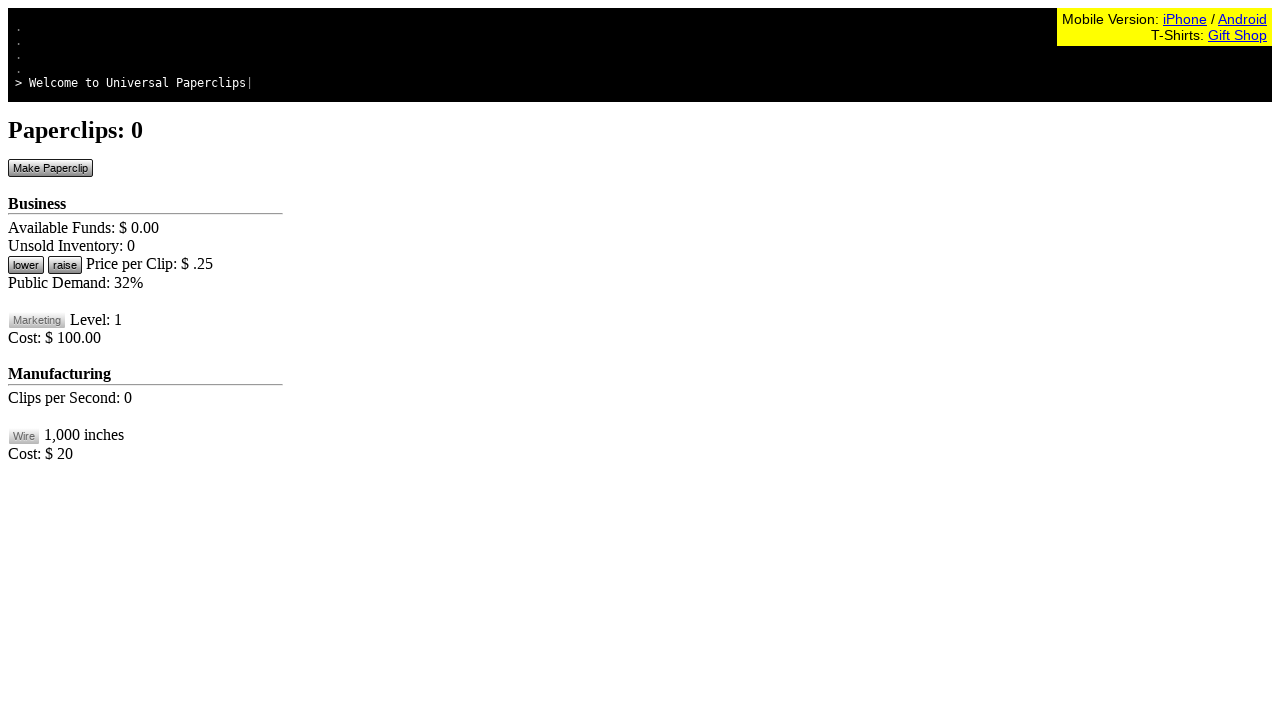

Navigated to Universal Paperclips game
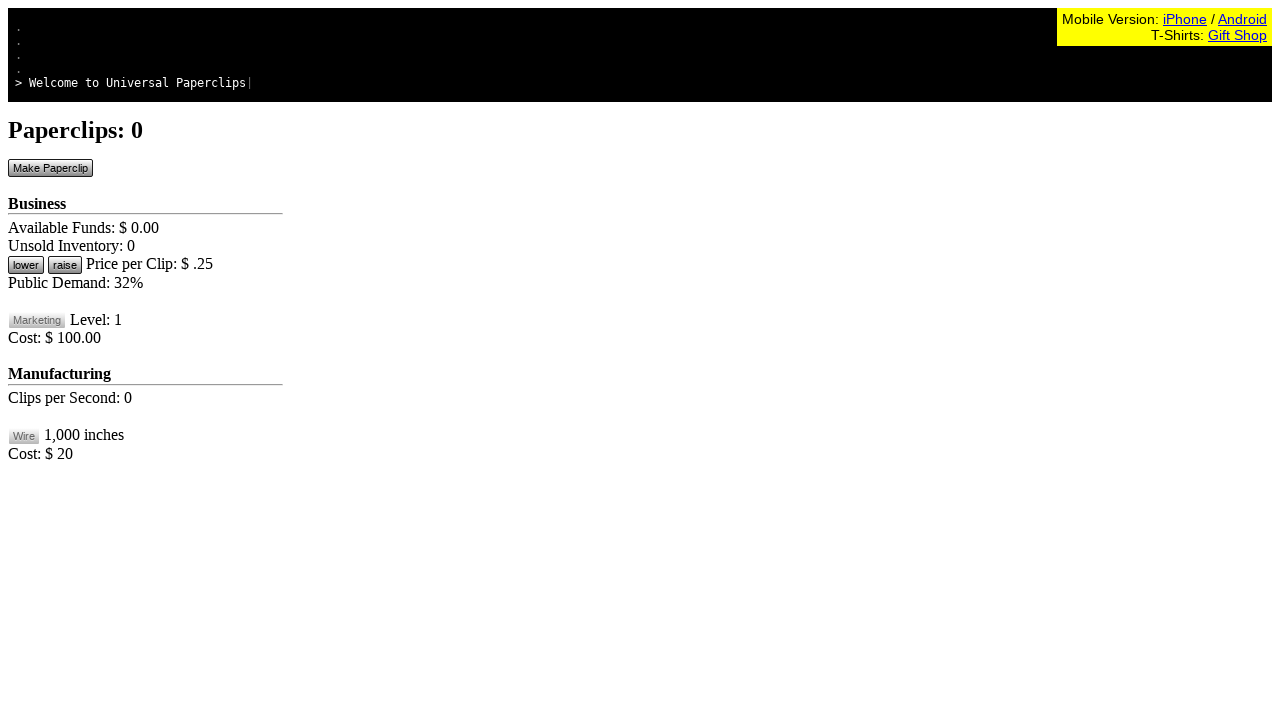

Located all game control buttons
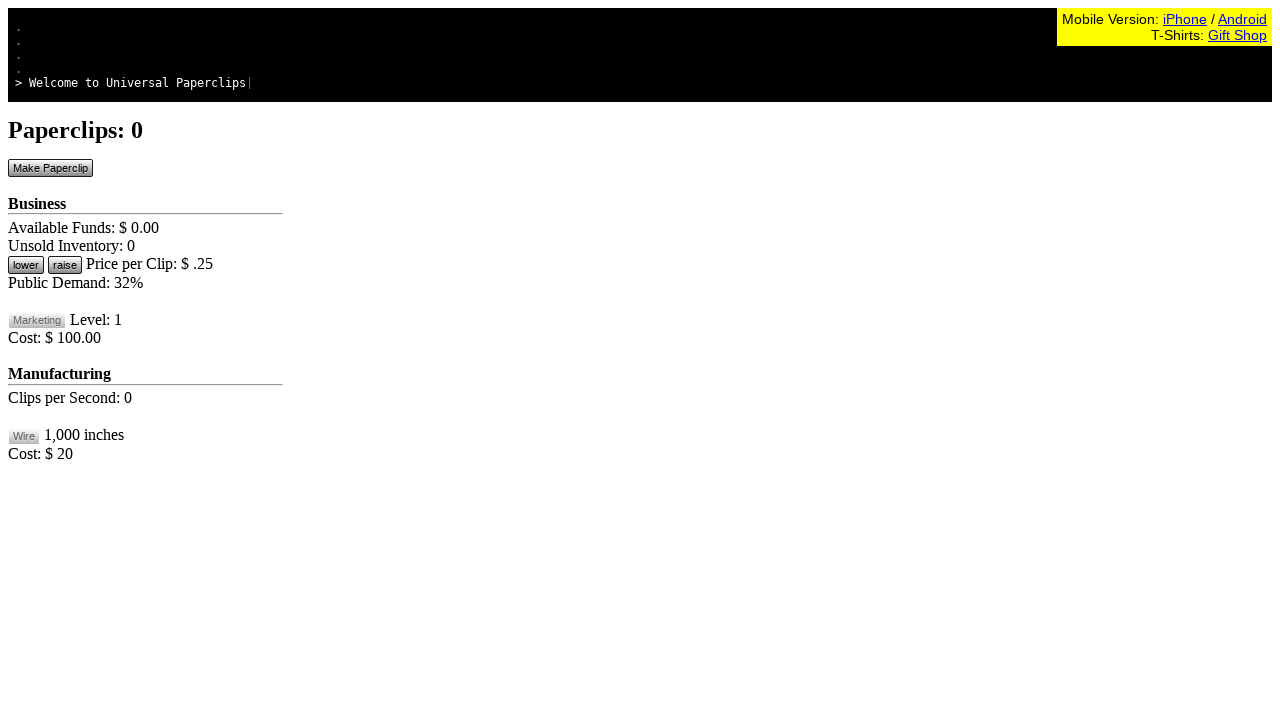

Clicked make paperclip button at (50, 168) on #btnMakePaperclip
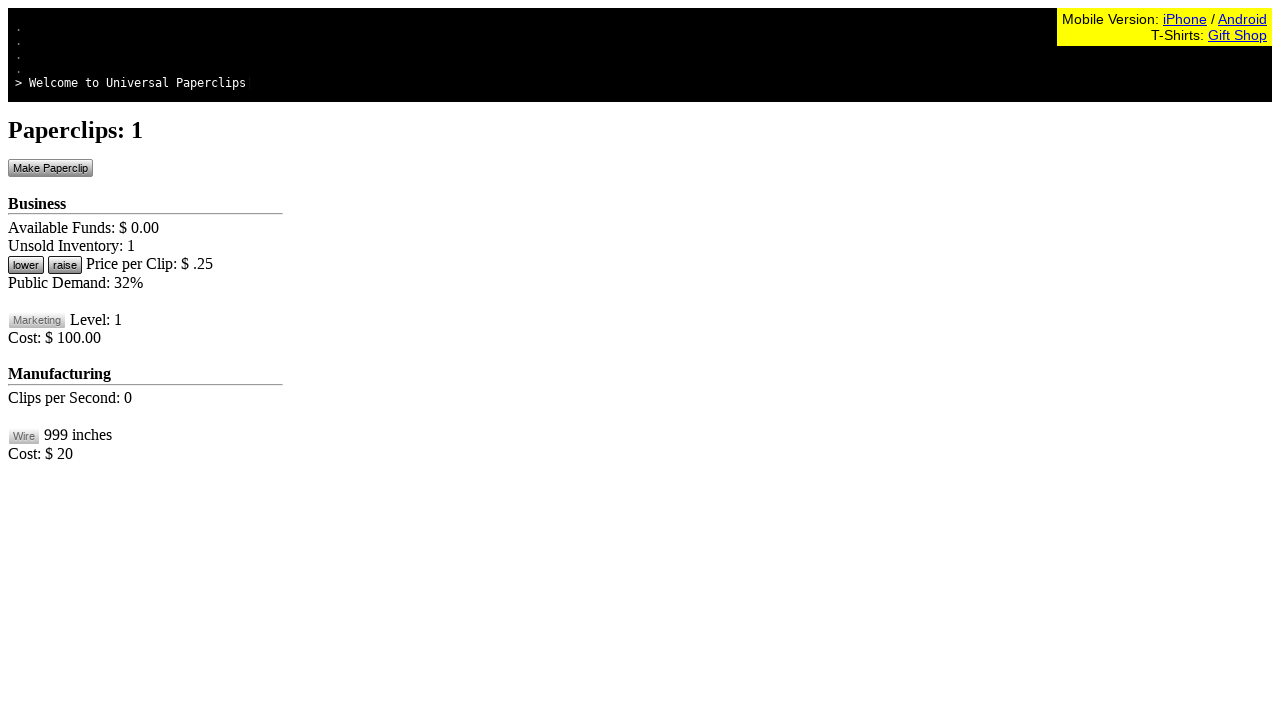

Clicked lower price button at (26, 265) on #btnLowerPrice
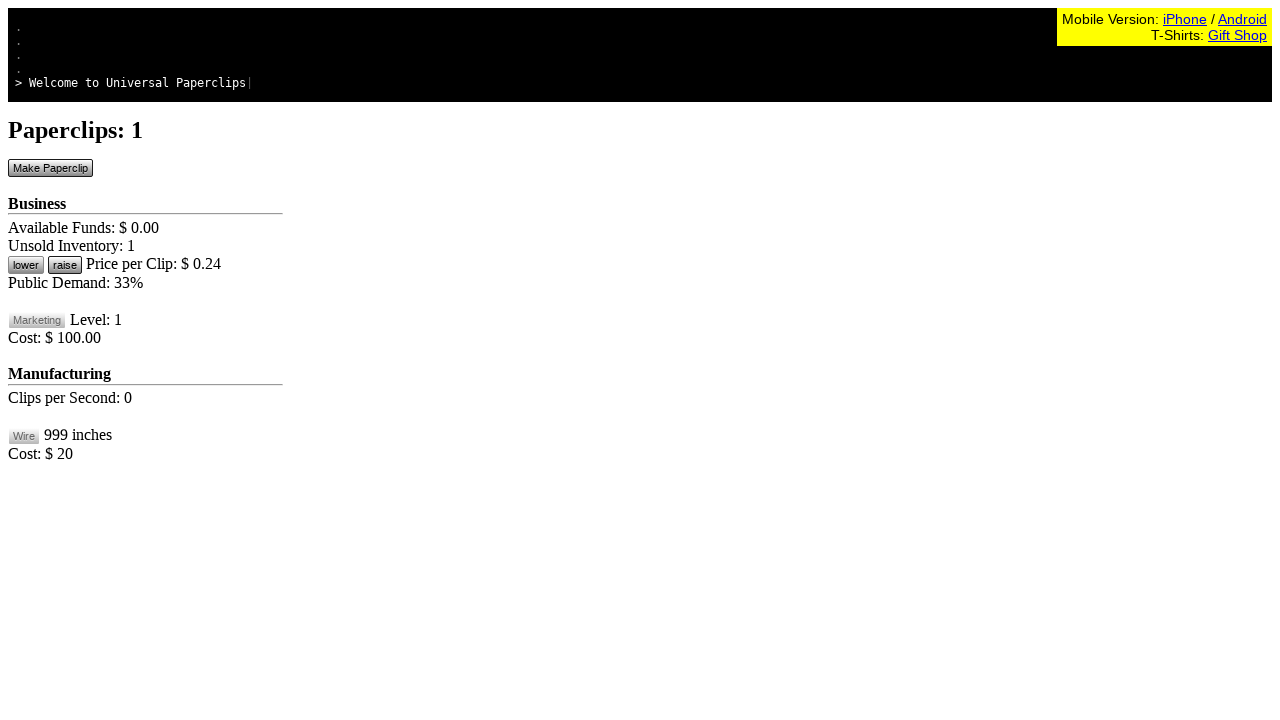

Clicked raise price button at (65, 265) on #btnRaisePrice
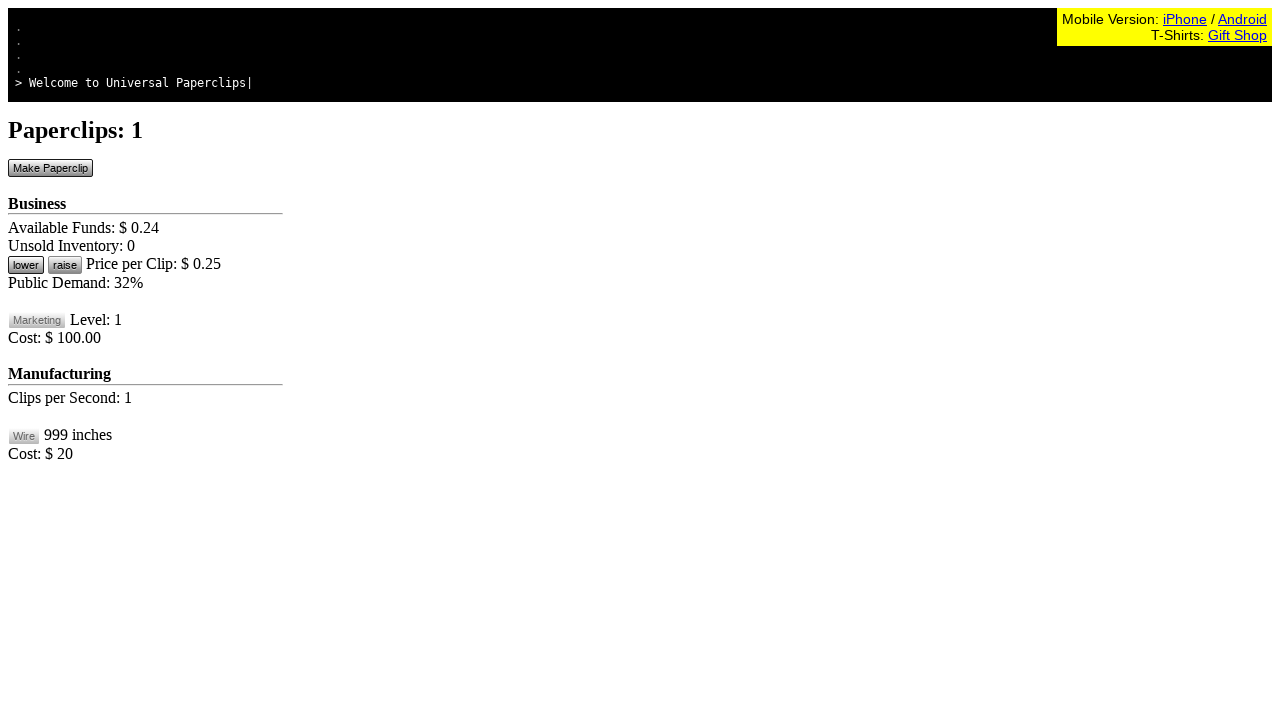

Verified clips counter is displayed
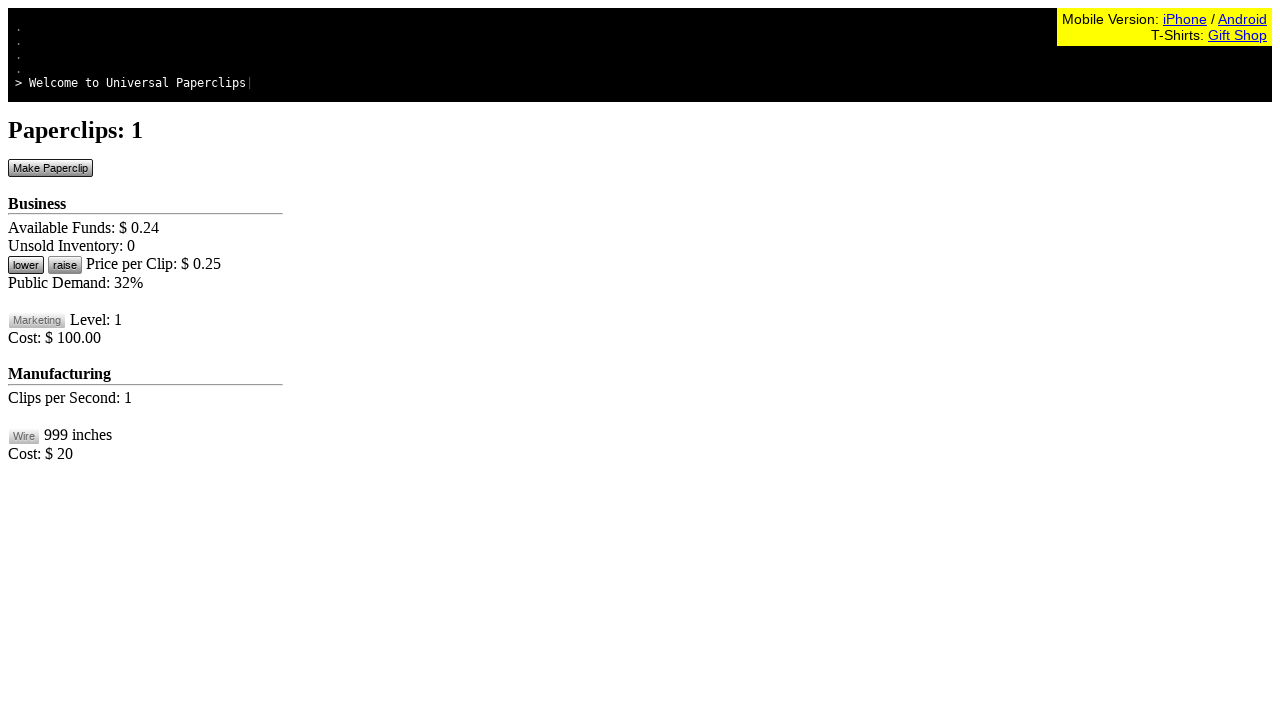

Verified funds counter is displayed
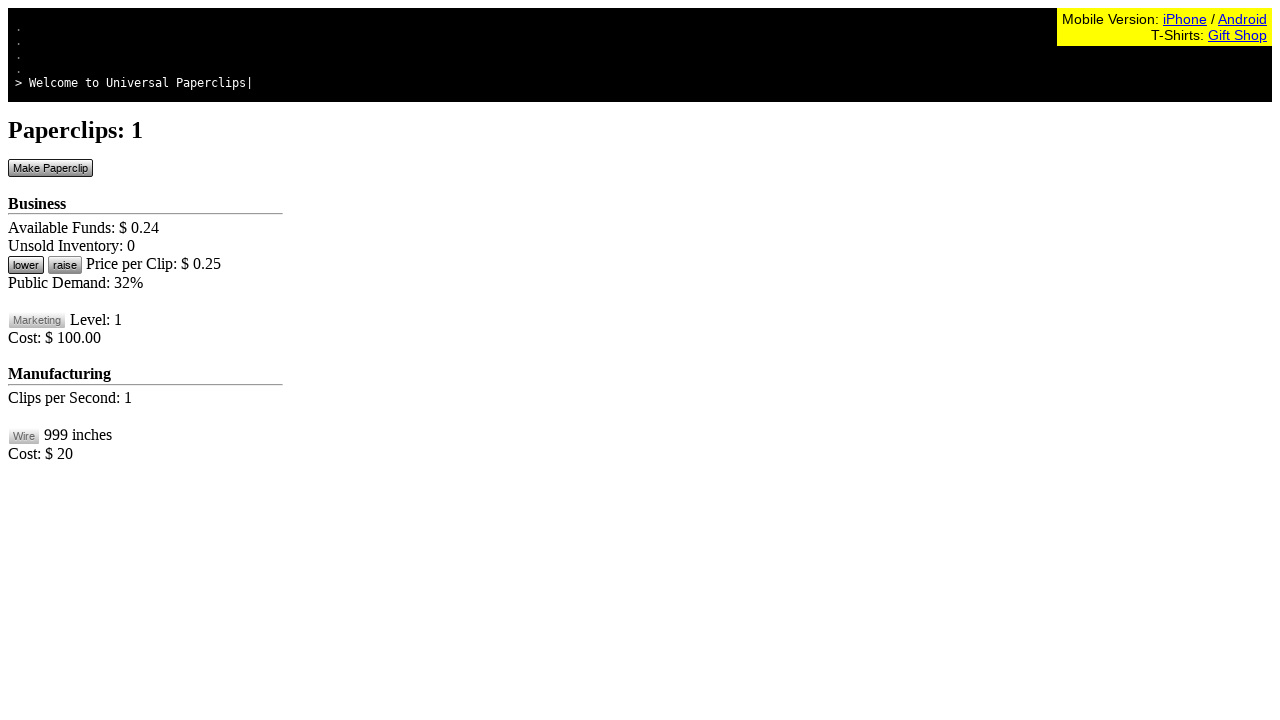

Verified unsold clips counter is displayed
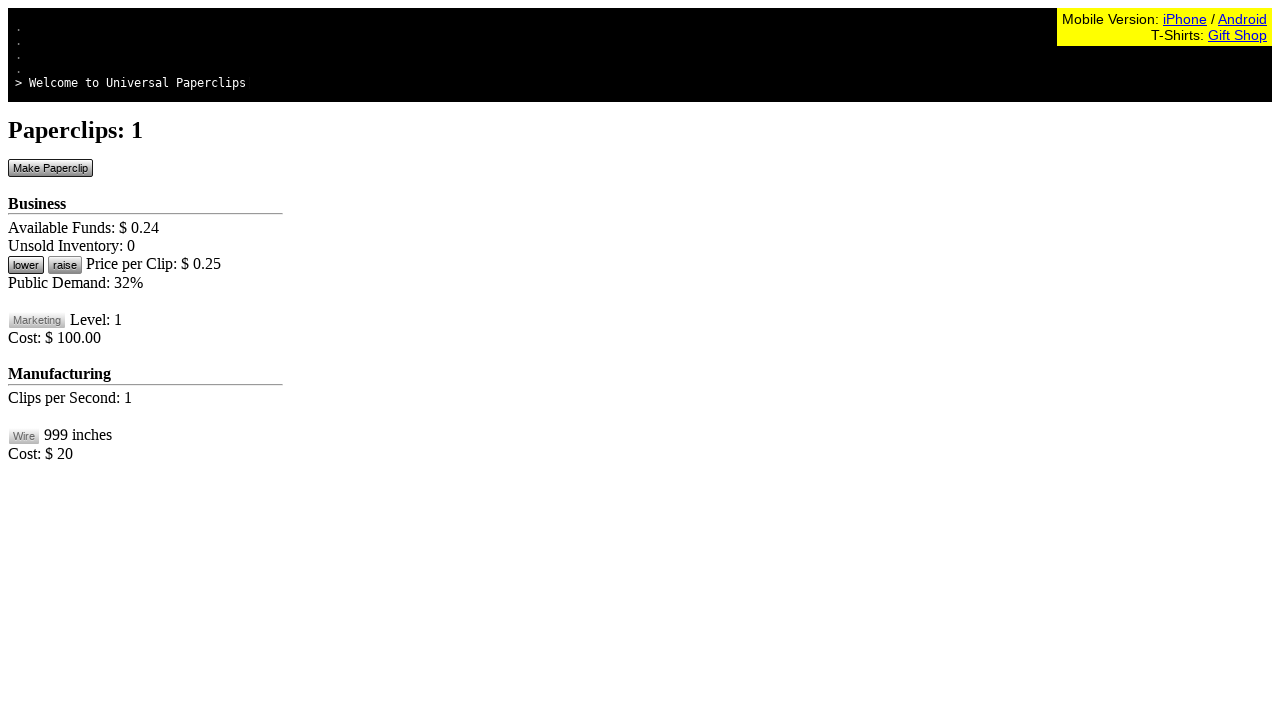

Verified demand counter is displayed
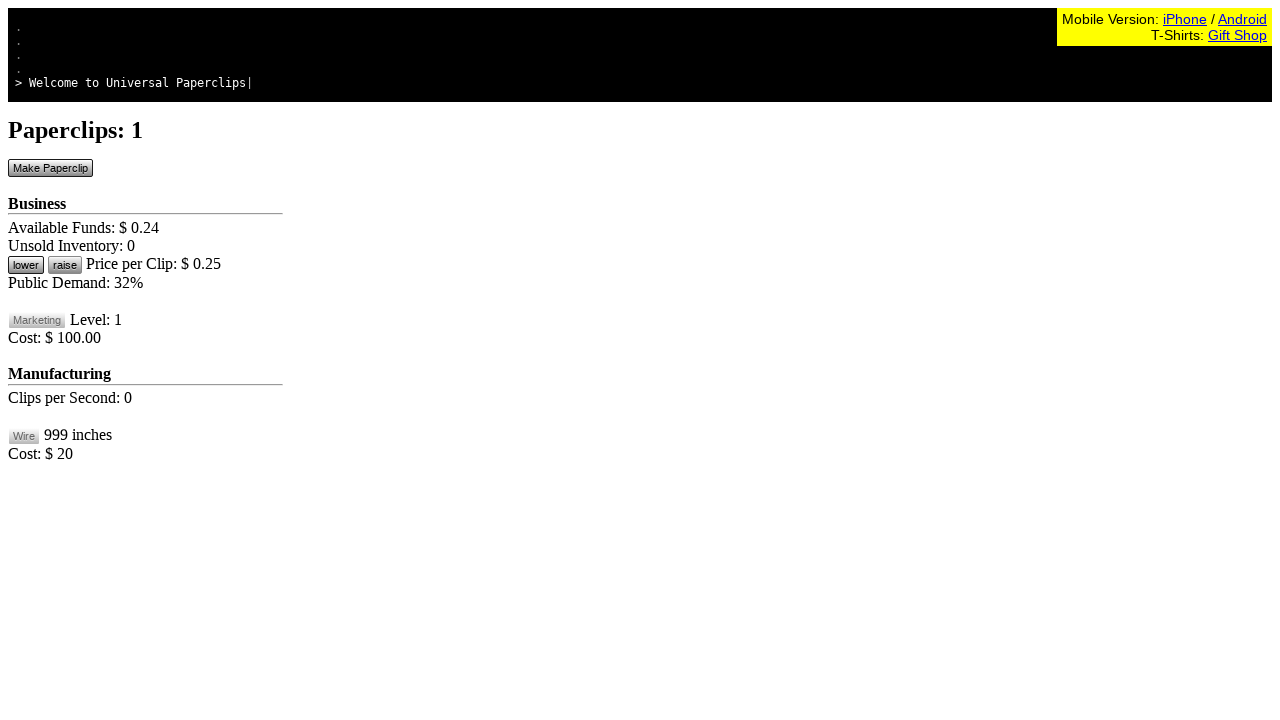

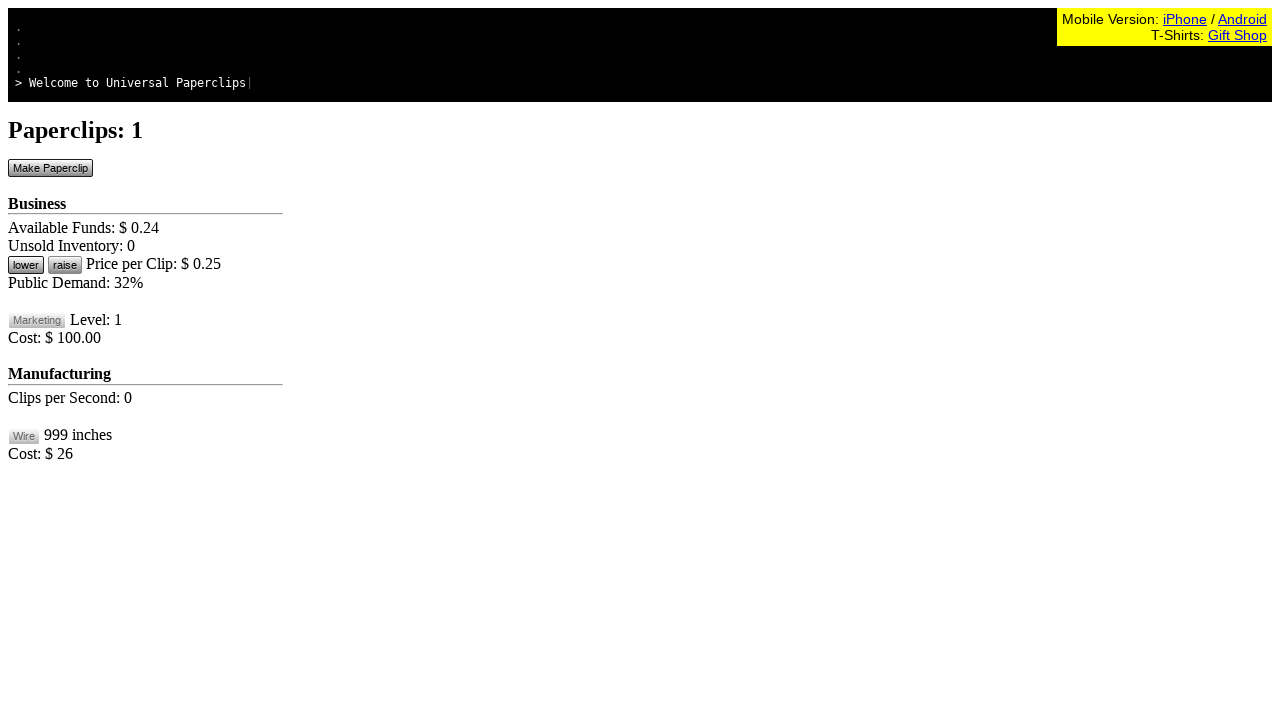